Navigates to Hover Demo page and hovers over a link to verify underline text decoration appears

Starting URL: https://www.lambdatest.com/selenium-playground/

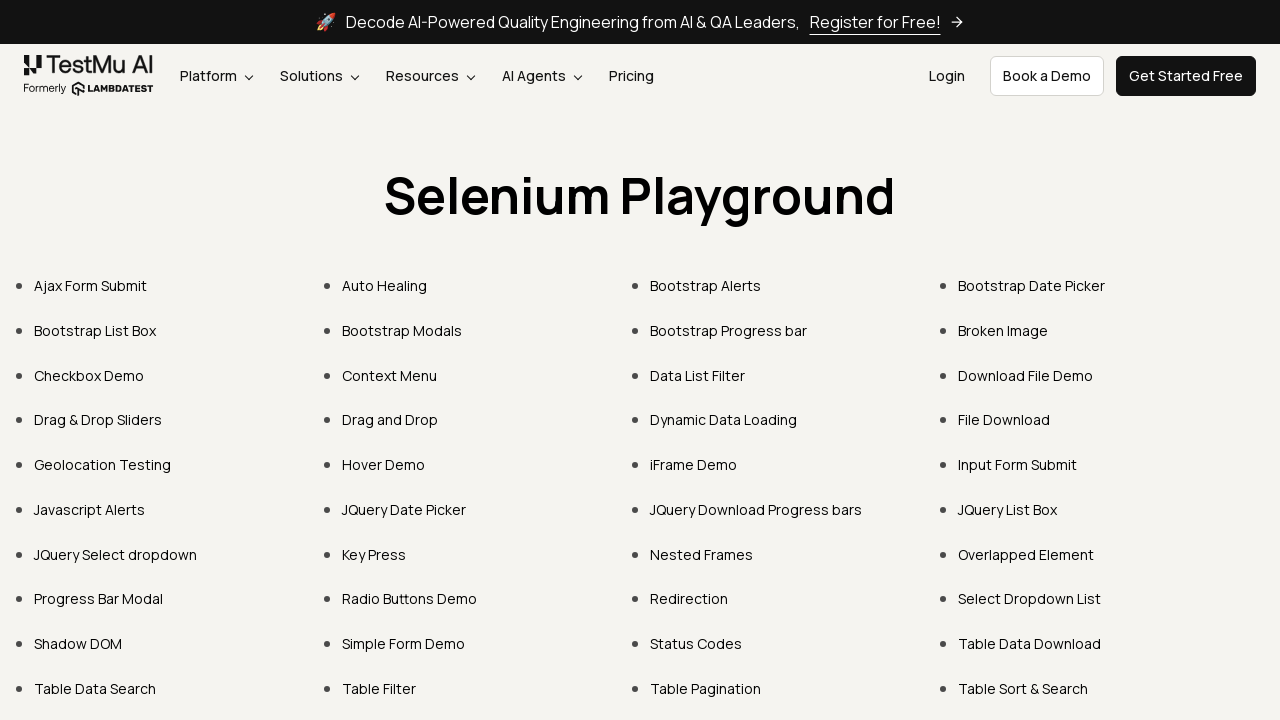

Clicked on Hover Demo link at (384, 464) on xpath=//a[normalize-space()="Hover Demo"]
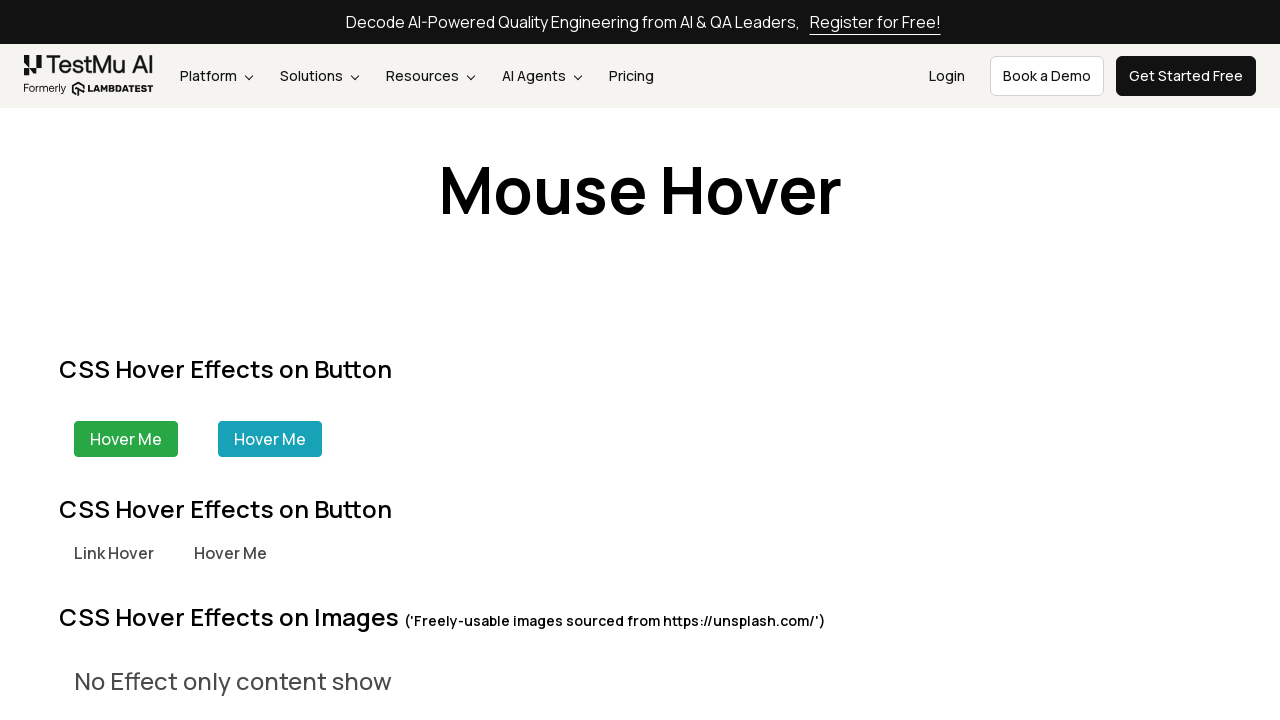

Located the link element to hover over
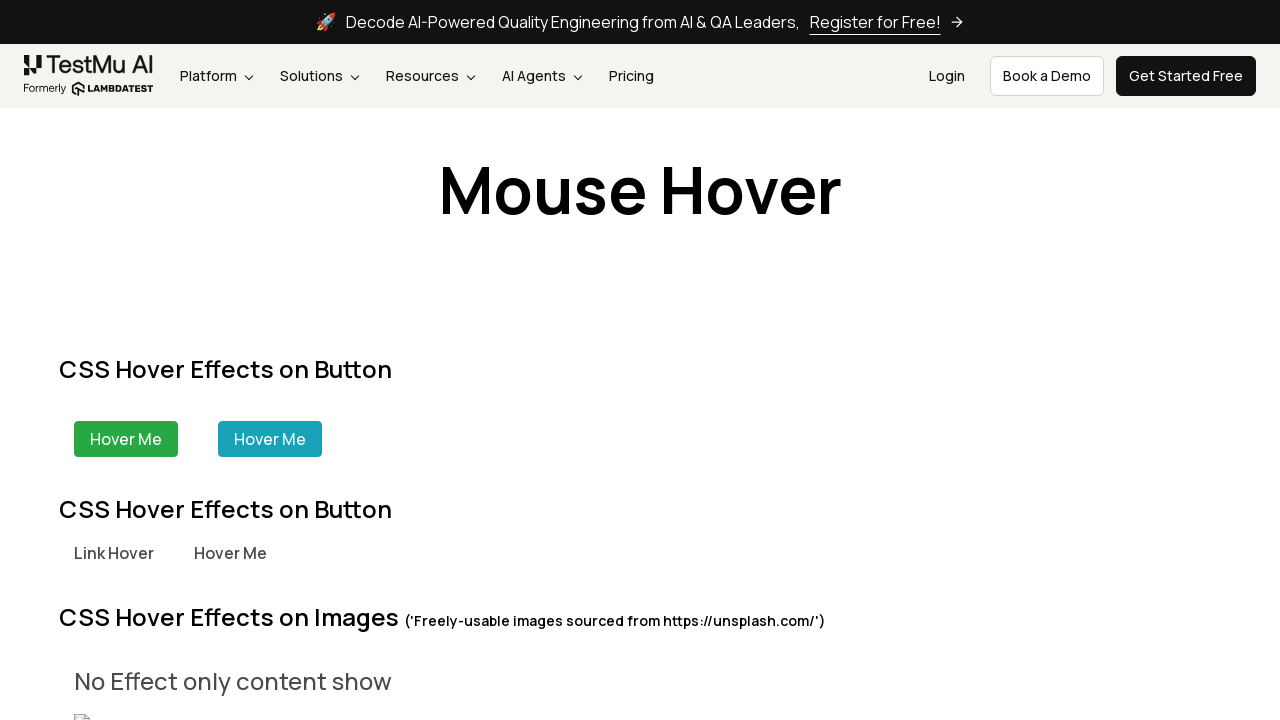

Hovered over link and verified underline text decoration appears at (114, 553) on xpath=//div[@class="font-semibold text-gray-800 hover:underline cursor-pointer t
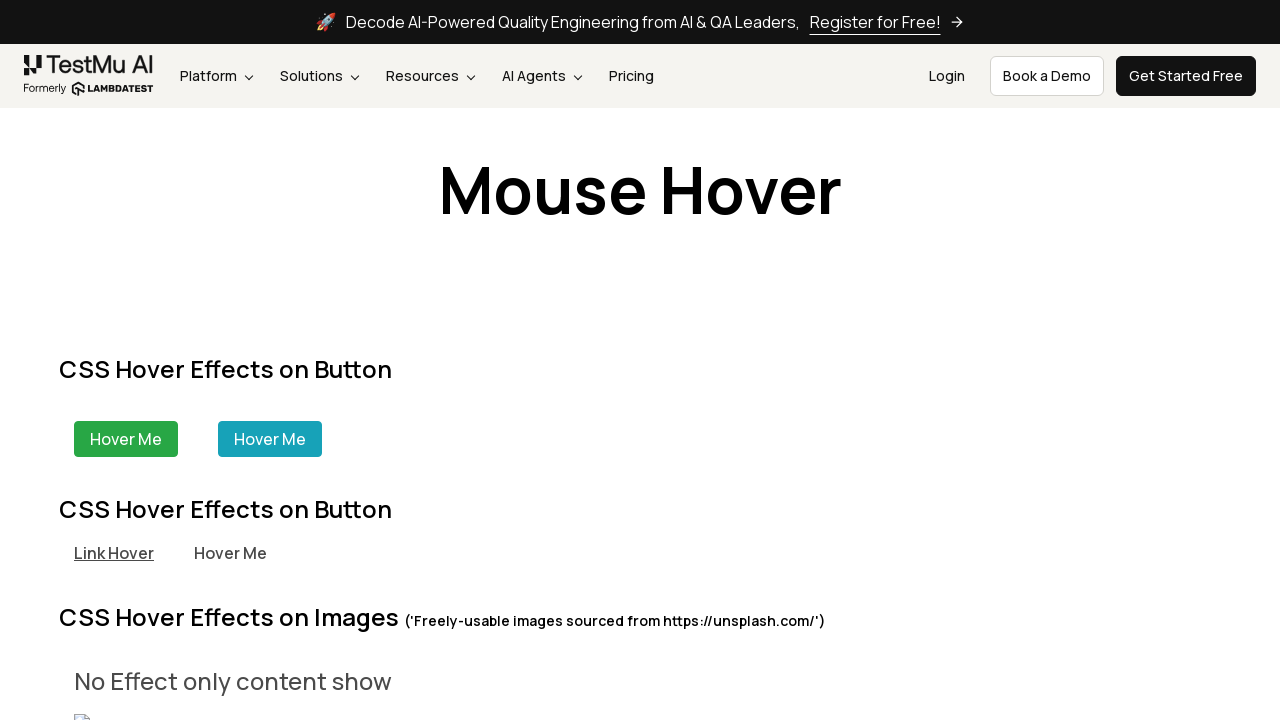

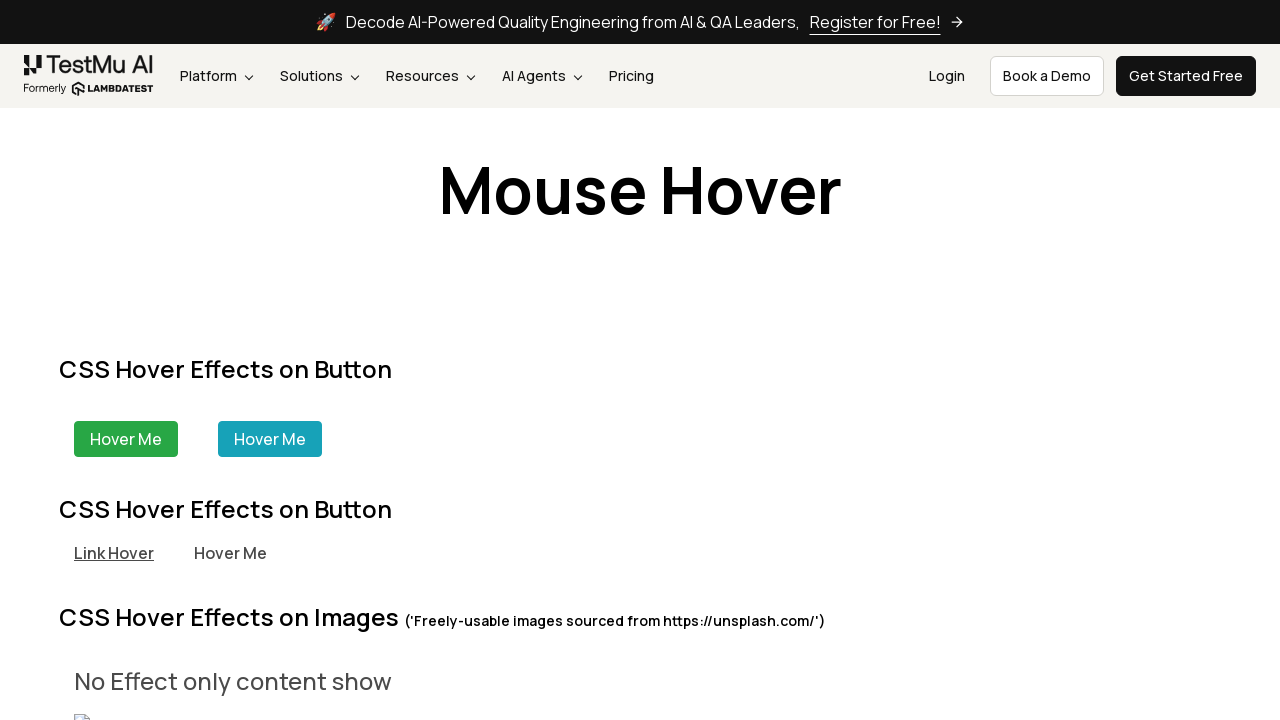